Navigates to an interactive SVG map of India and clicks on the Tripura state element within the SVG structure.

Starting URL: https://www.amcharts.com/svg-maps/?map=india

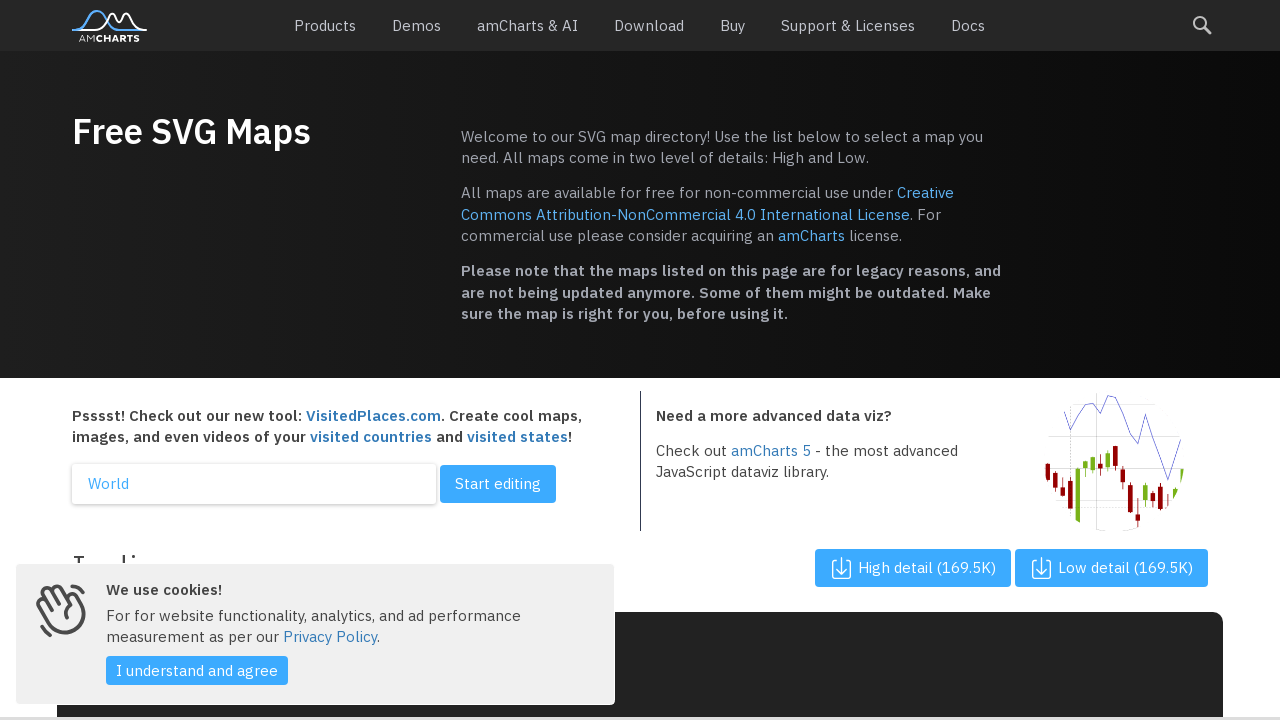

Navigated to India SVG map on amcharts.com
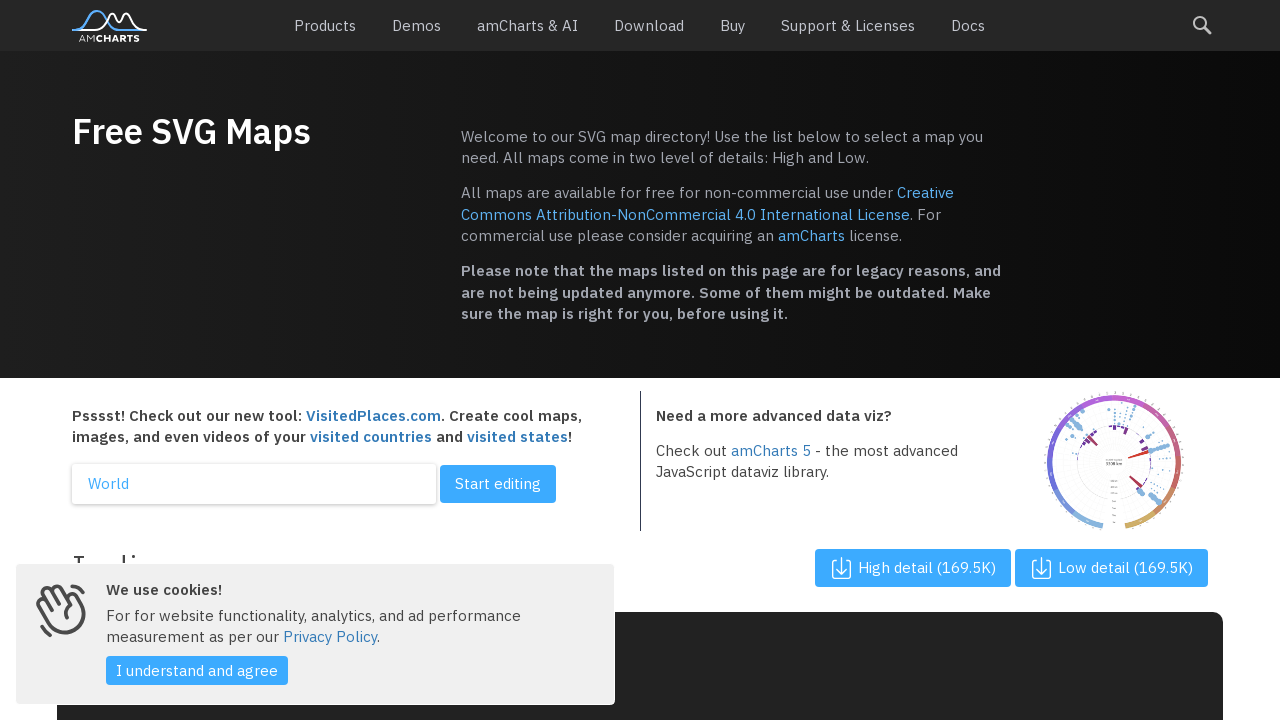

SVG map element loaded on the page
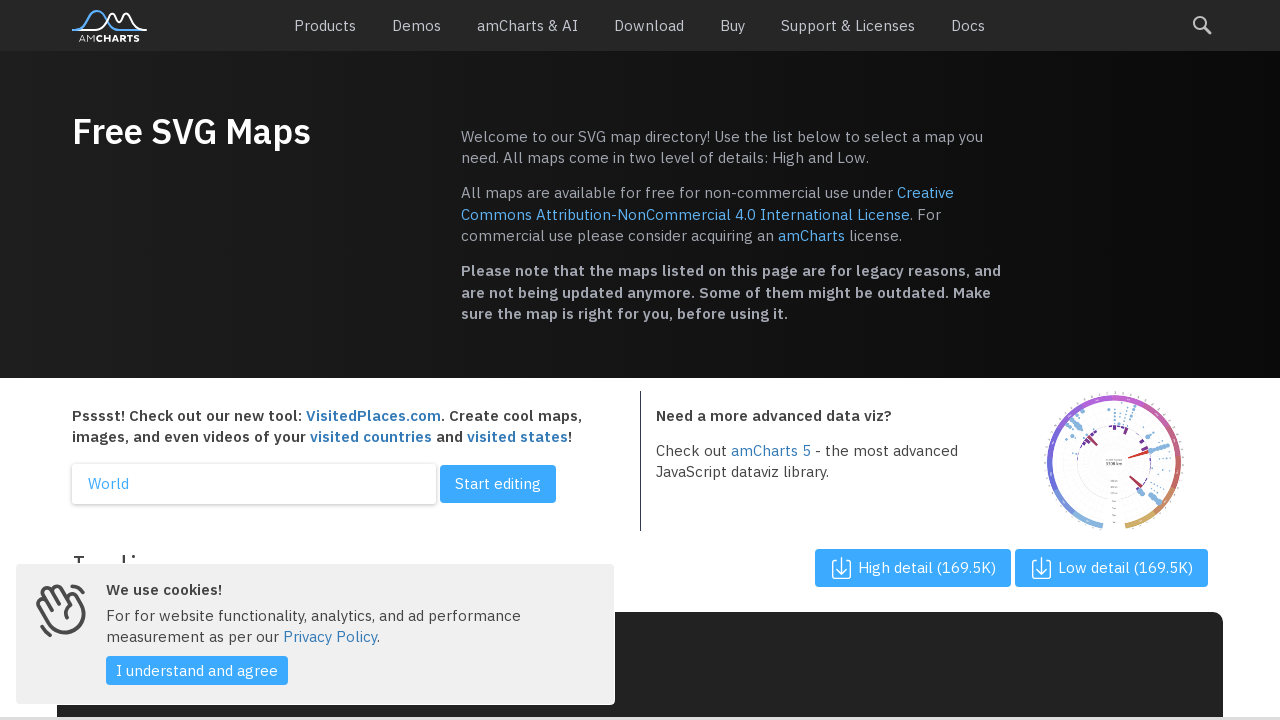

Located all state path elements in the SVG map
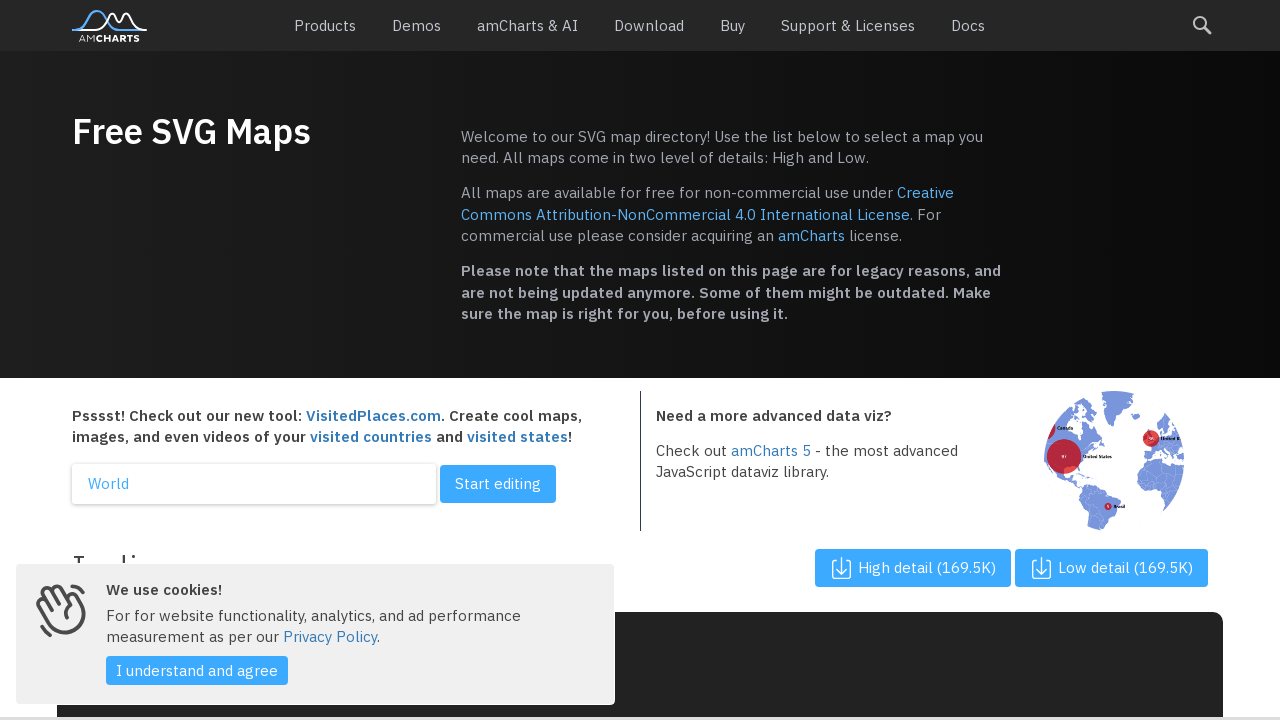

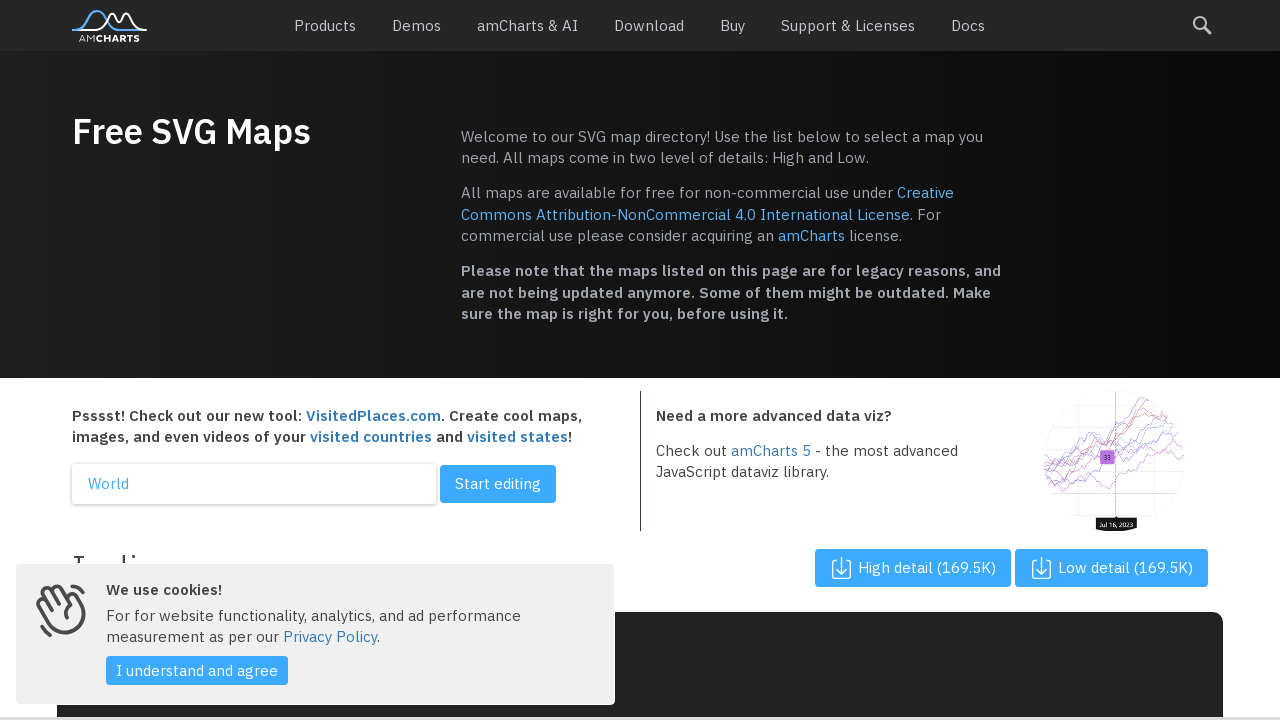